Tests dynamic loading example one by clicking on the example link, starting the loading process, and verifying the displayed message

Starting URL: https://the-internet.herokuapp.com/dynamic_loading

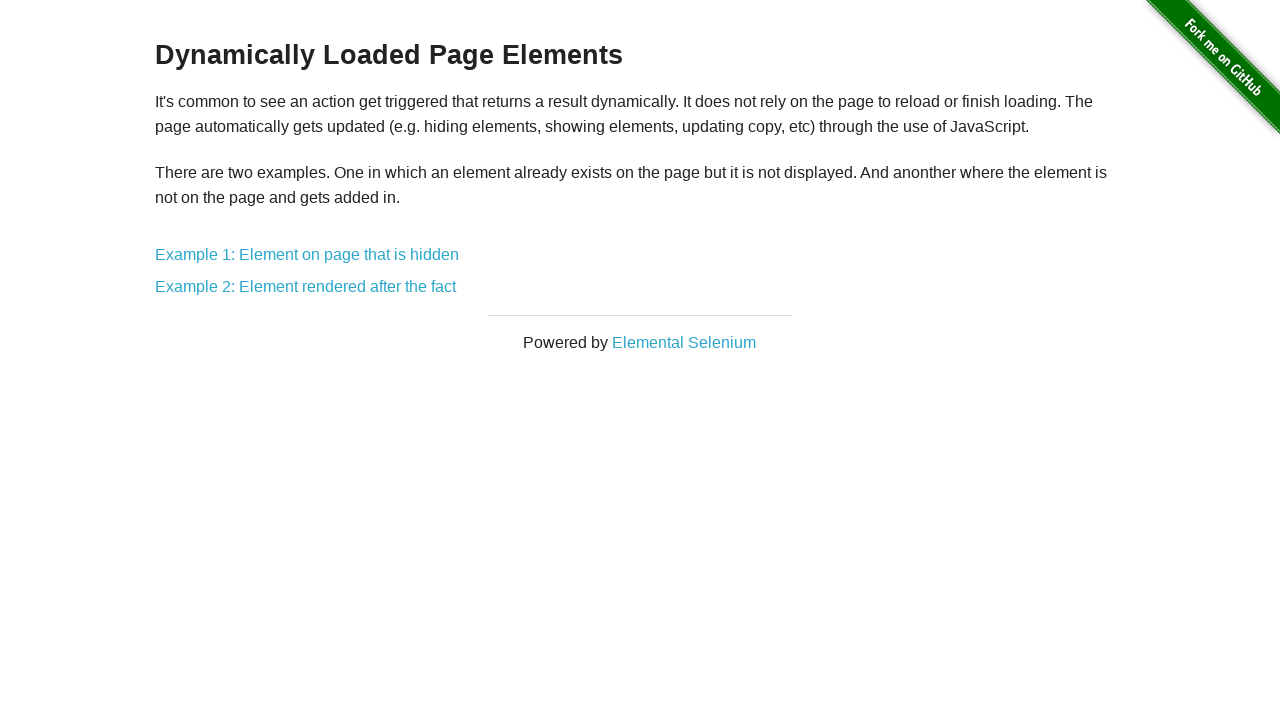

Clicked on Example 1 link at (307, 255) on a[href='/dynamic_loading/1']
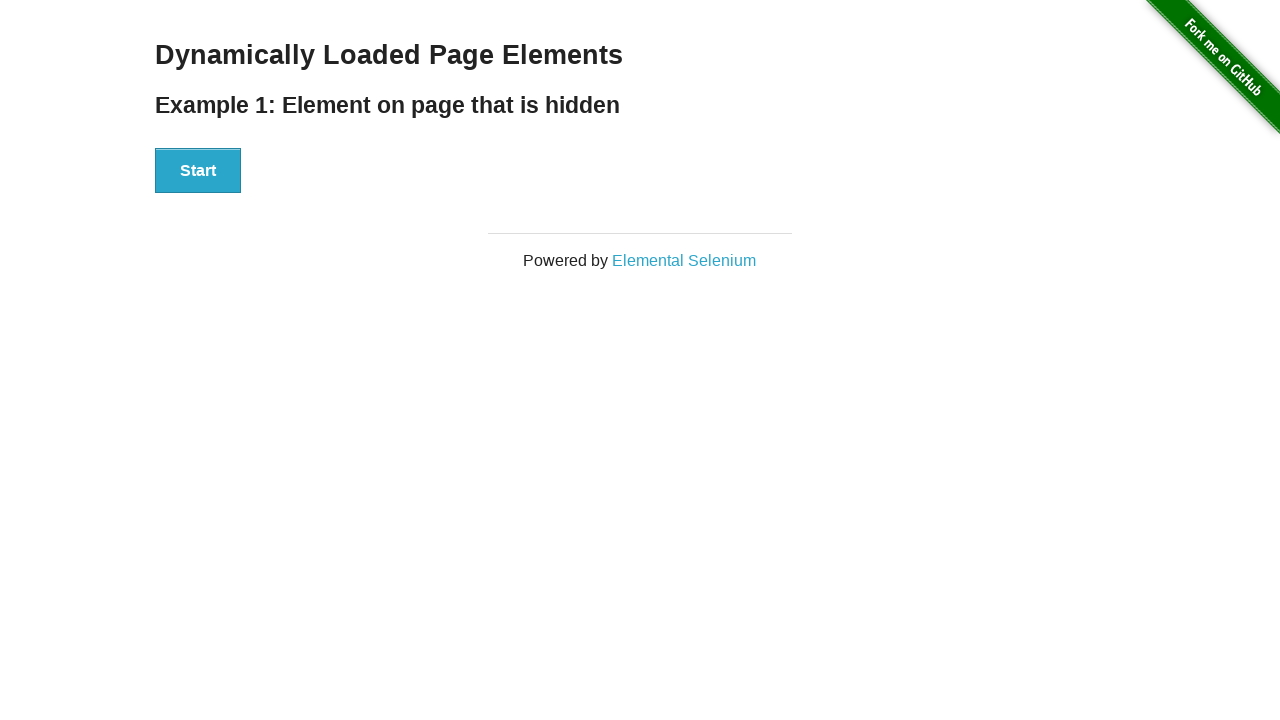

Clicked the Start button to begin loading process at (198, 171) on #start button
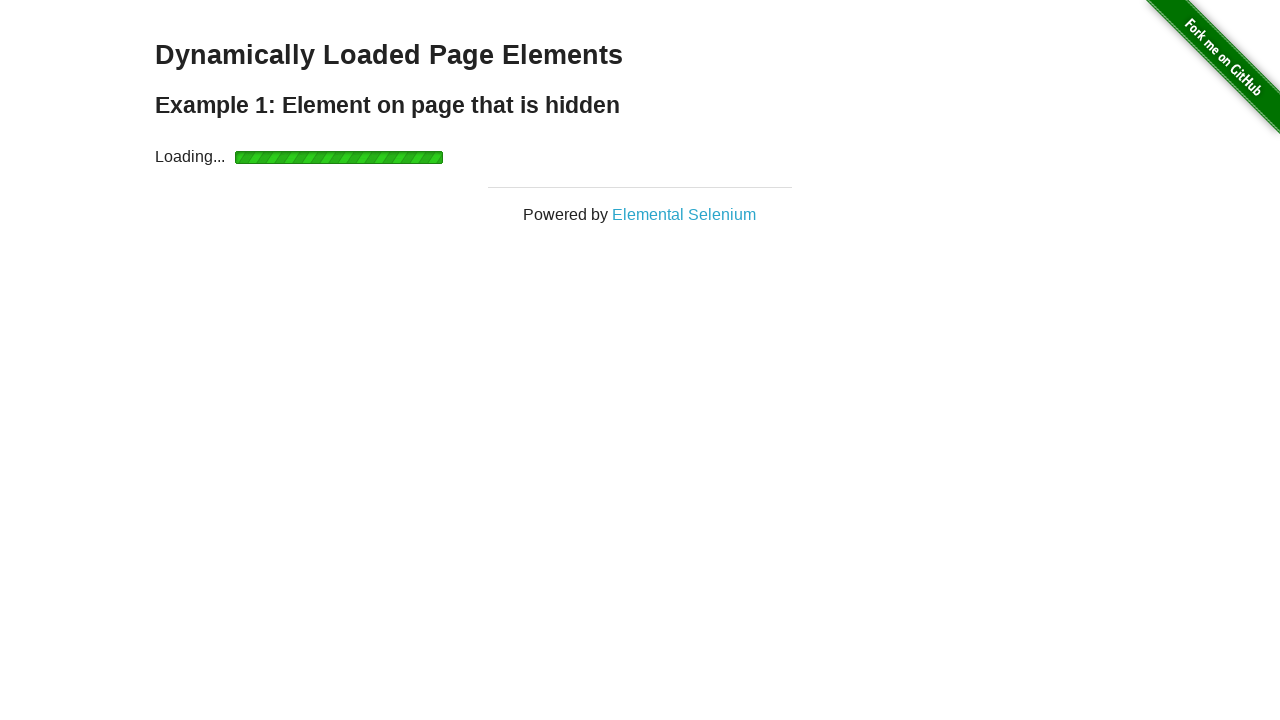

Waited for loading to complete and message to become visible
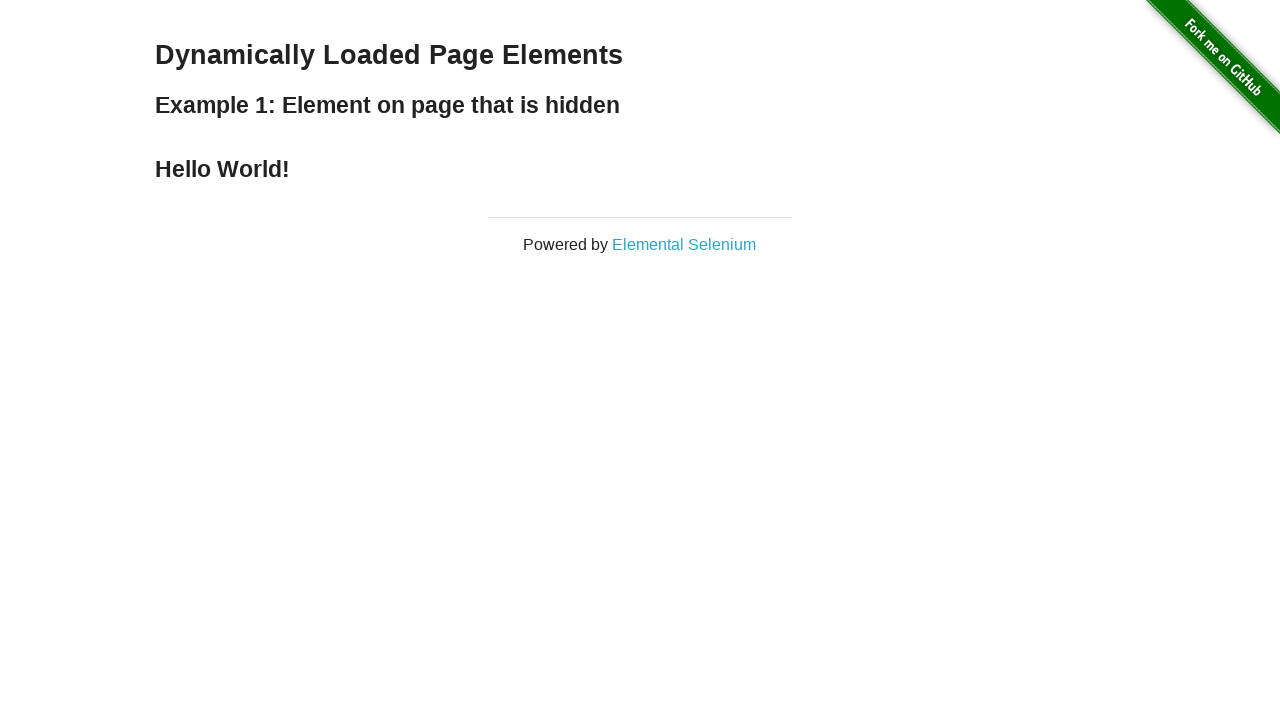

Located the finish message element
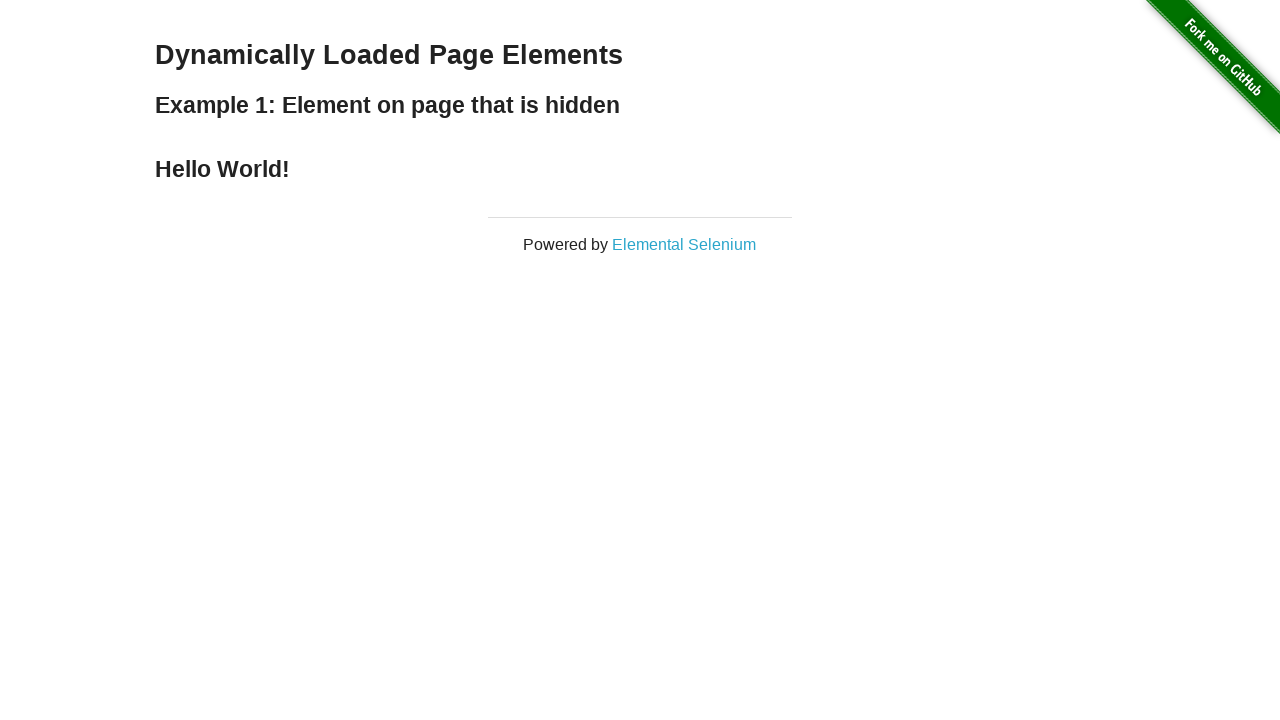

Verified that 'Hello World!' message is displayed
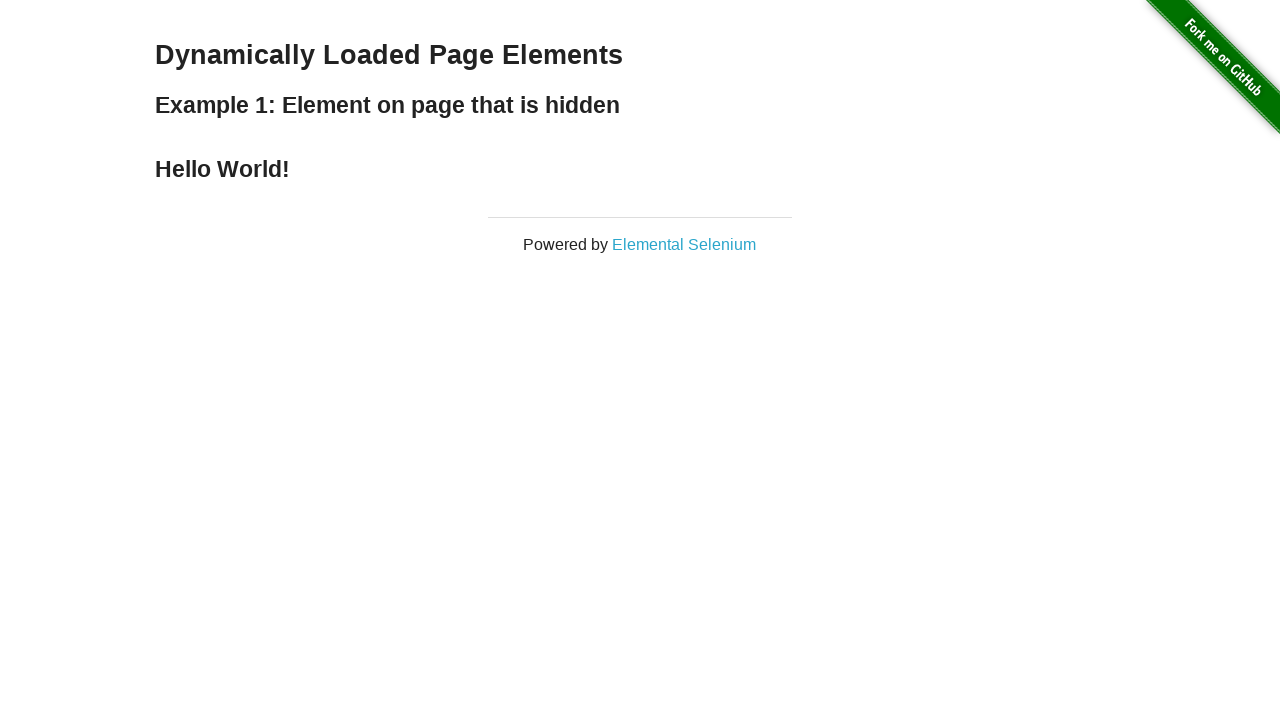

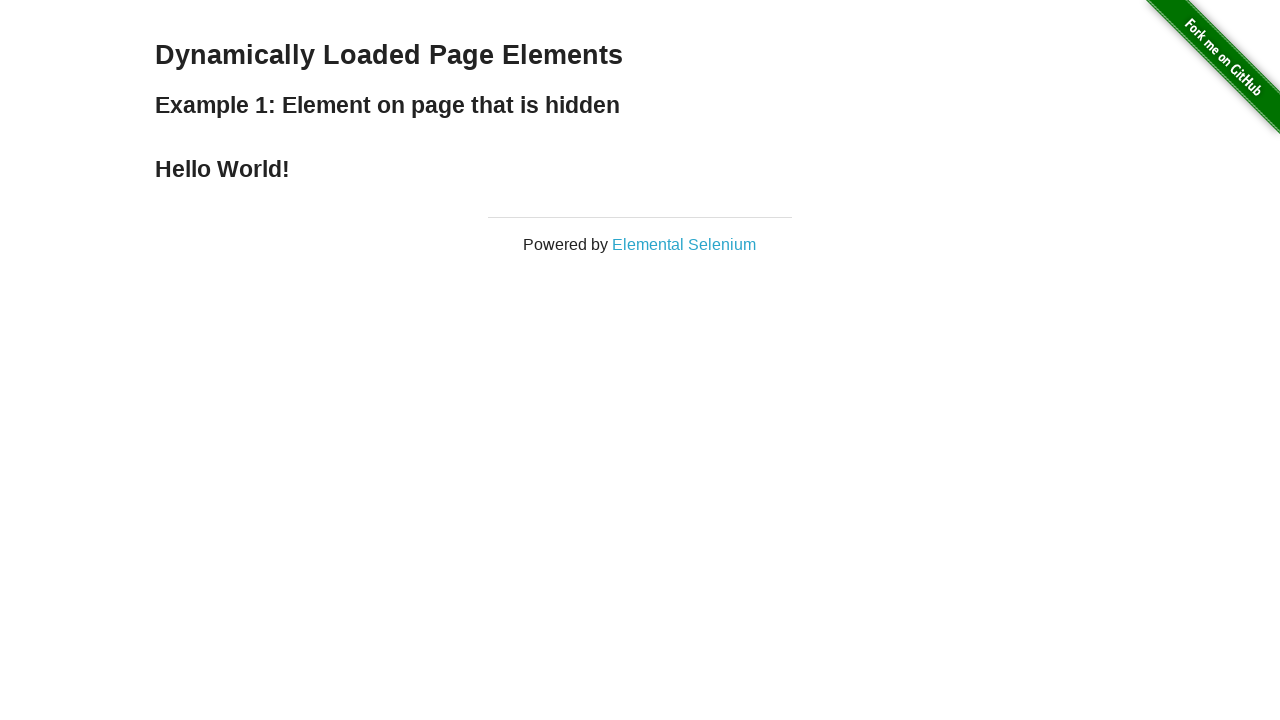